Tests that clicking the login button opens the login page and displays the login form correctly.

Starting URL: https://softuni.bg

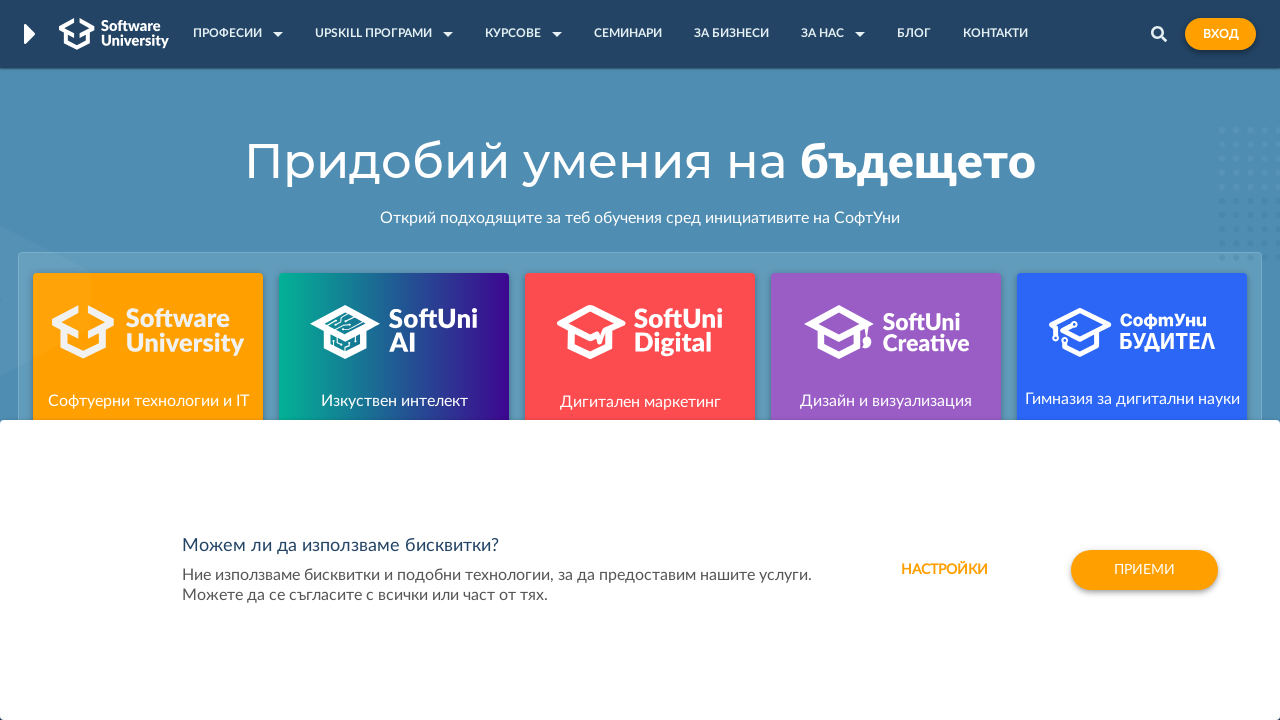

Clicked the login button (Вход) at (1220, 34) on xpath=//a[contains(.,'Вход')]
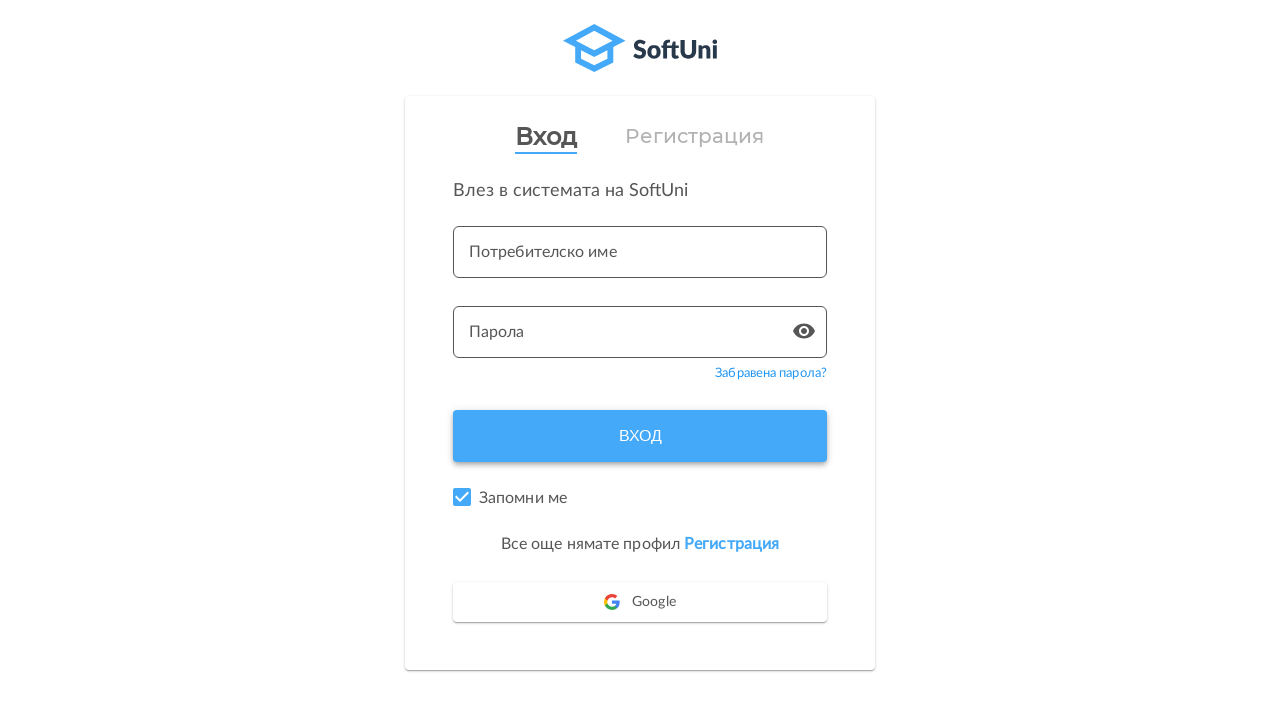

Login form became visible
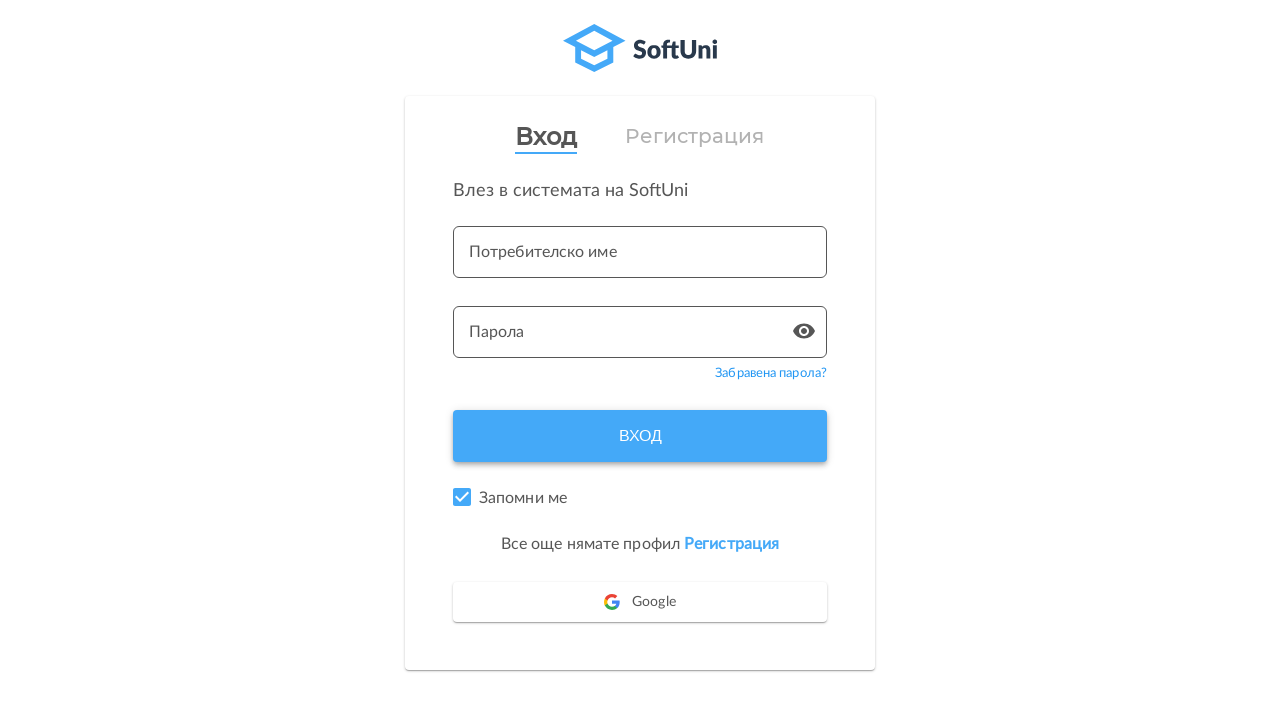

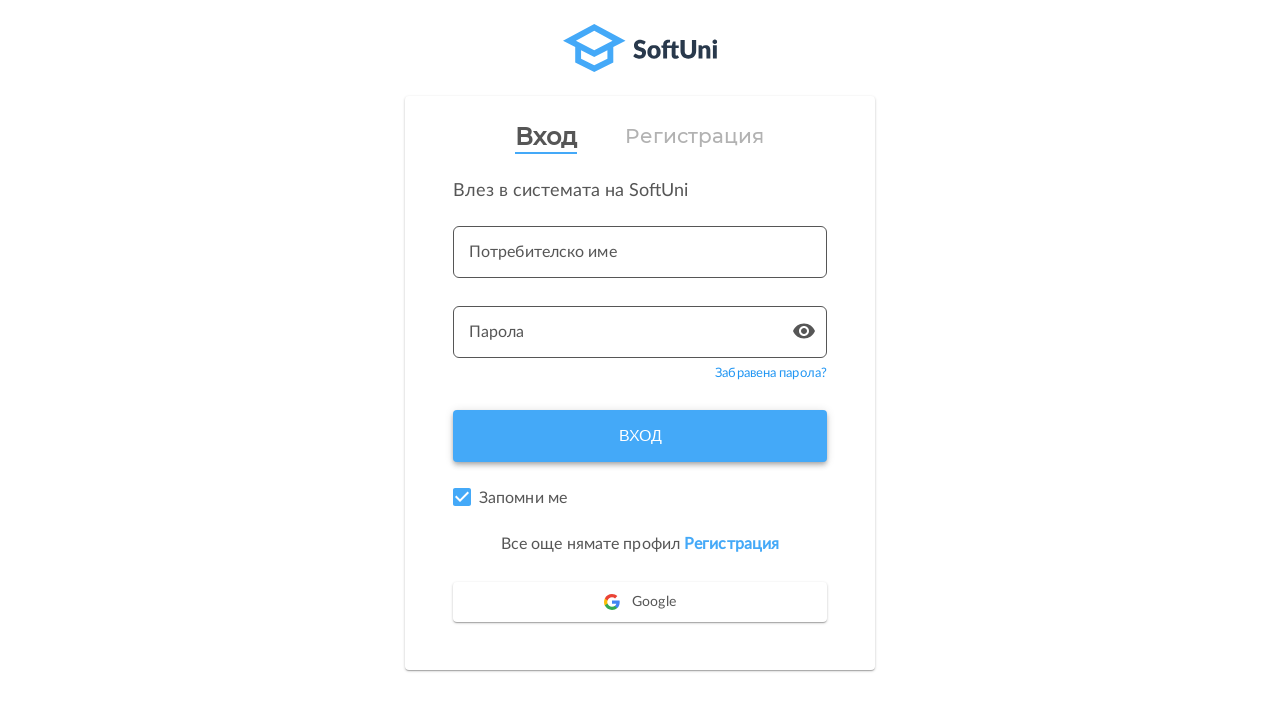